Opens the nopCommerce demo site using Chrome browser

Starting URL: https://demo.nopcommerce.com/

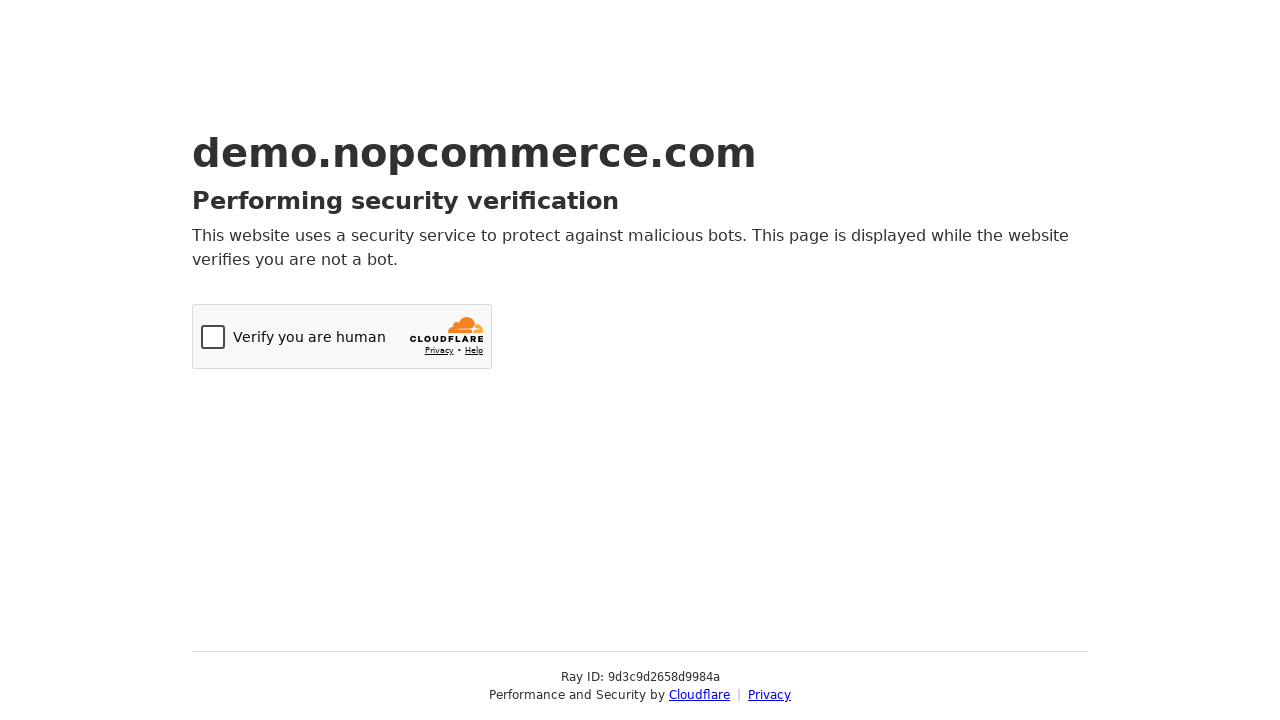

Navigated to nopCommerce demo site at https://demo.nopcommerce.com/
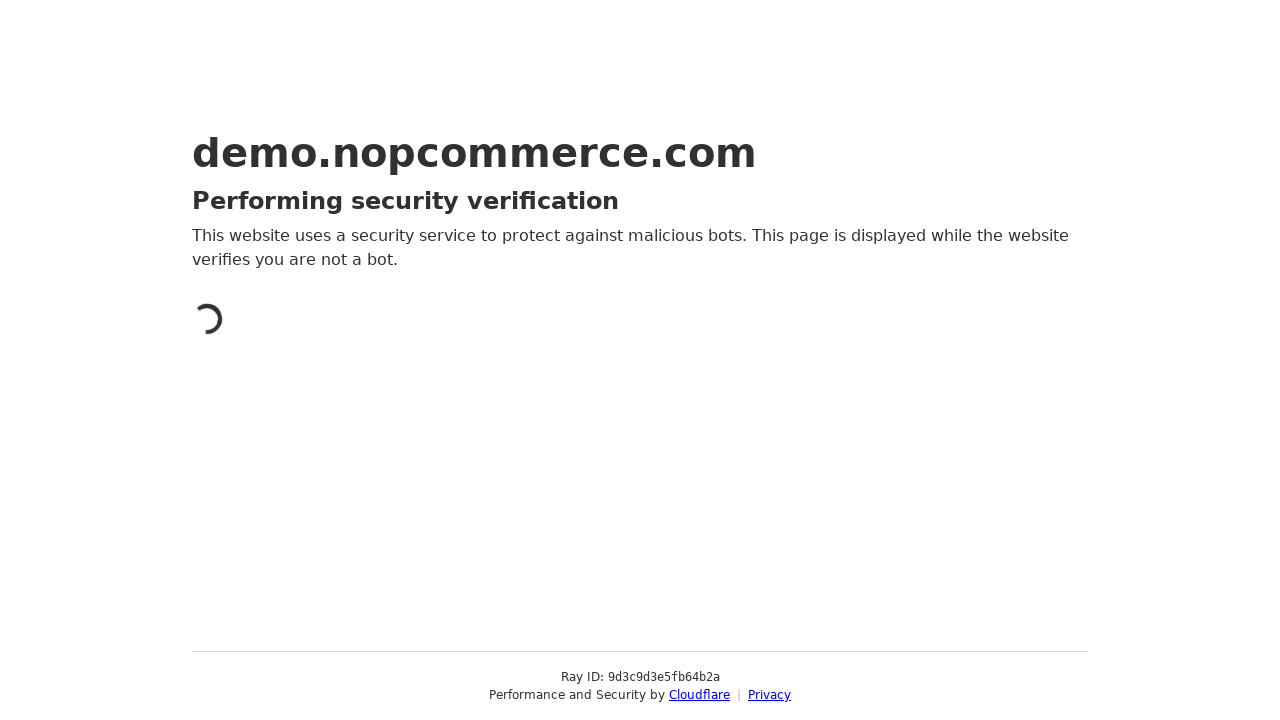

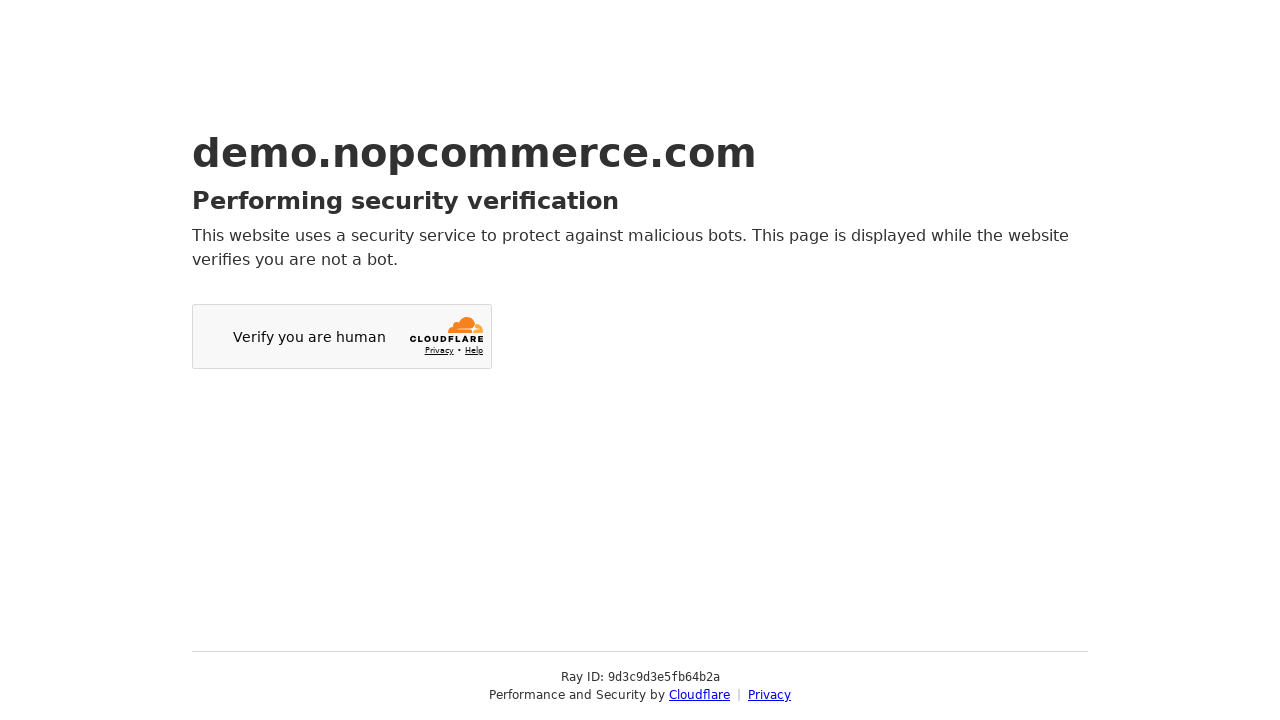